Tests the add/remove elements functionality on HerokuApp by clicking the "Add Element" button multiple times and verifying that the corresponding delete buttons appear.

Starting URL: https://the-internet.herokuapp.com/add_remove_elements/

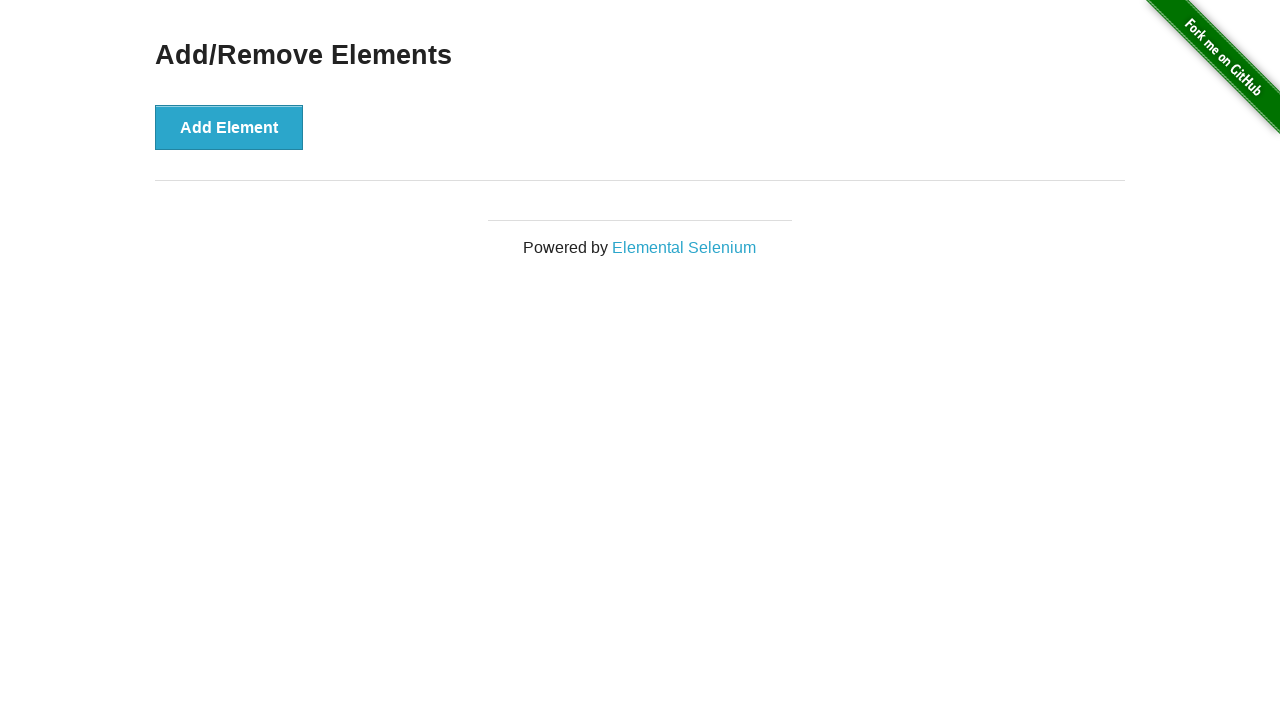

Clicked 'Add Element' button (click 1 of 5) at (229, 127) on button[onclick='addElement()']
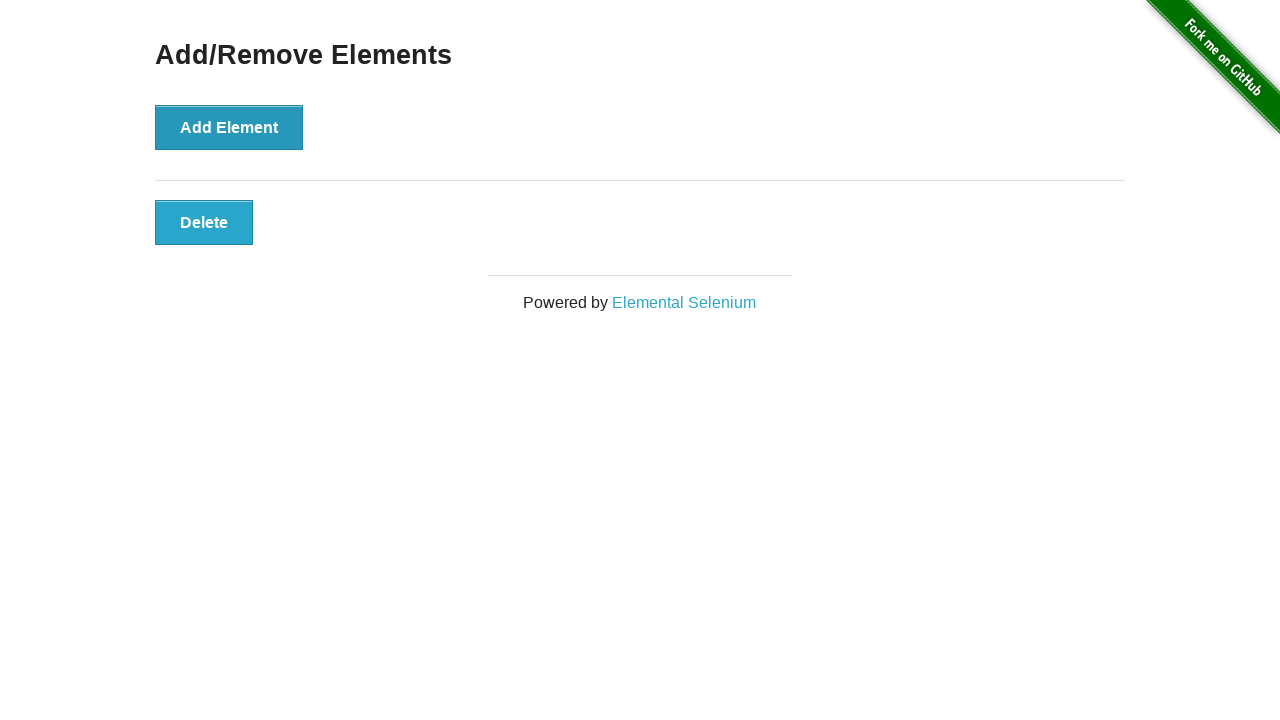

Clicked 'Add Element' button (click 2 of 5) at (229, 127) on button[onclick='addElement()']
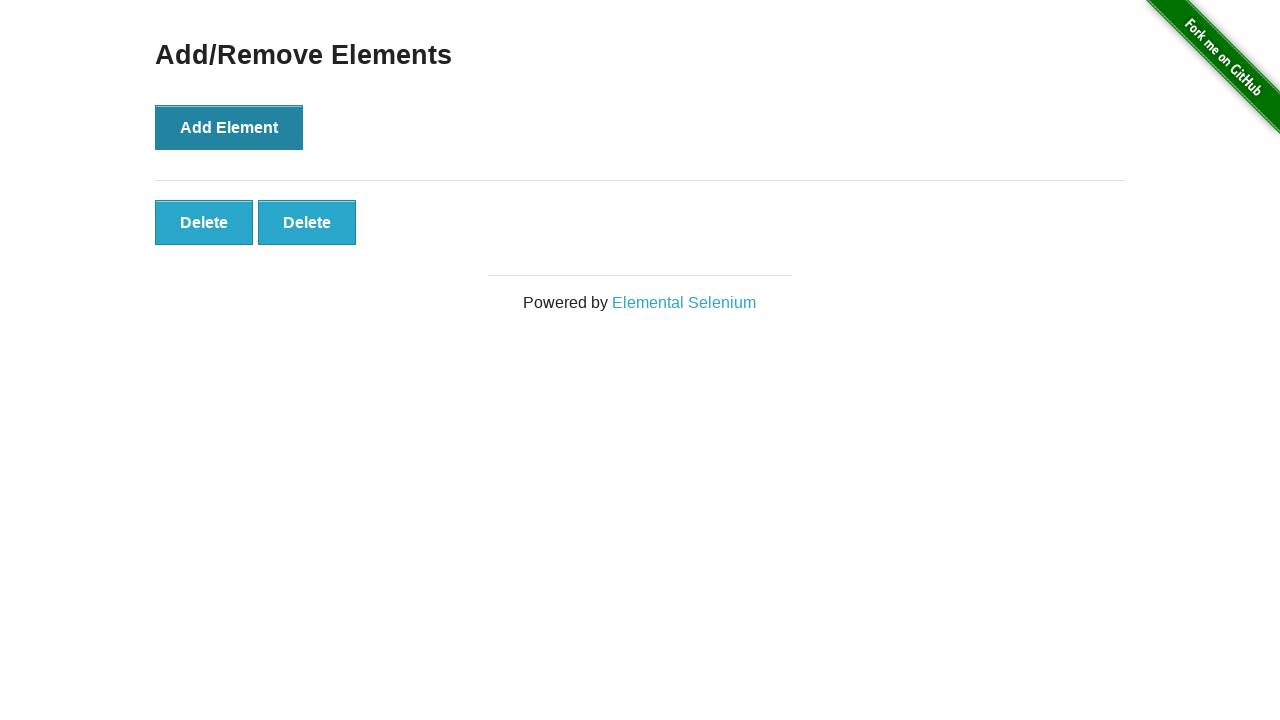

Clicked 'Add Element' button (click 3 of 5) at (229, 127) on button[onclick='addElement()']
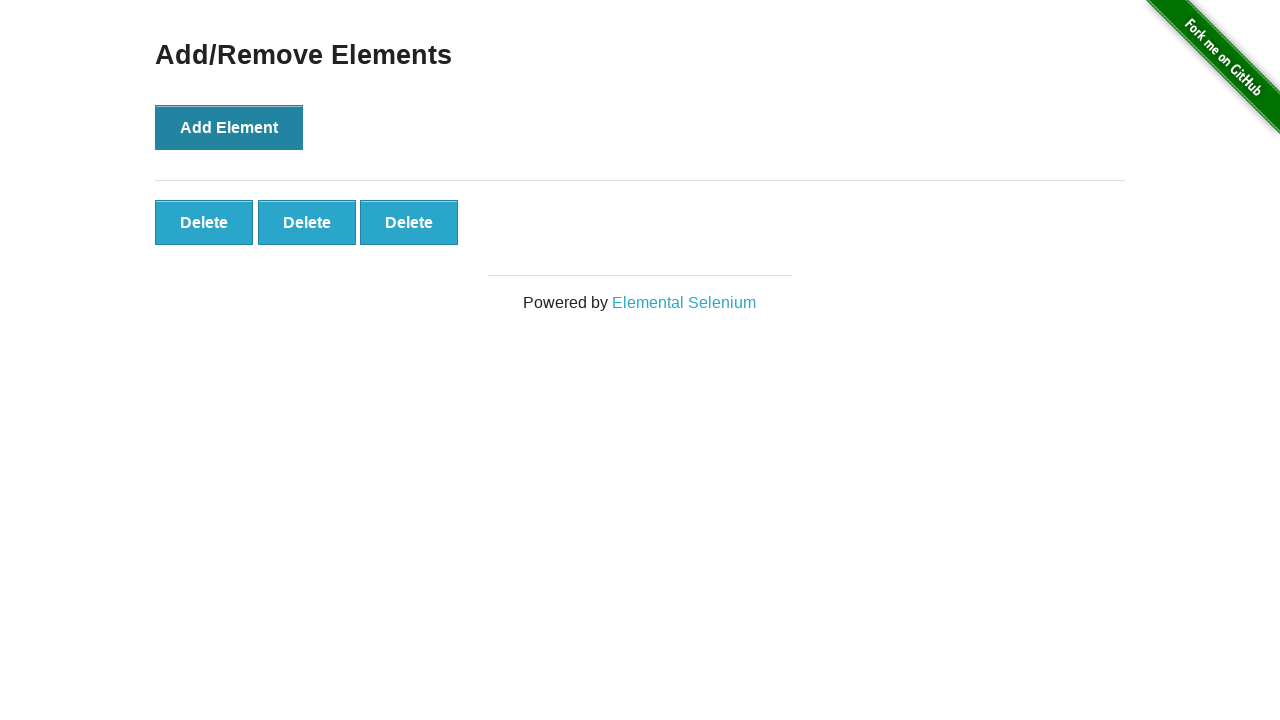

Clicked 'Add Element' button (click 4 of 5) at (229, 127) on button[onclick='addElement()']
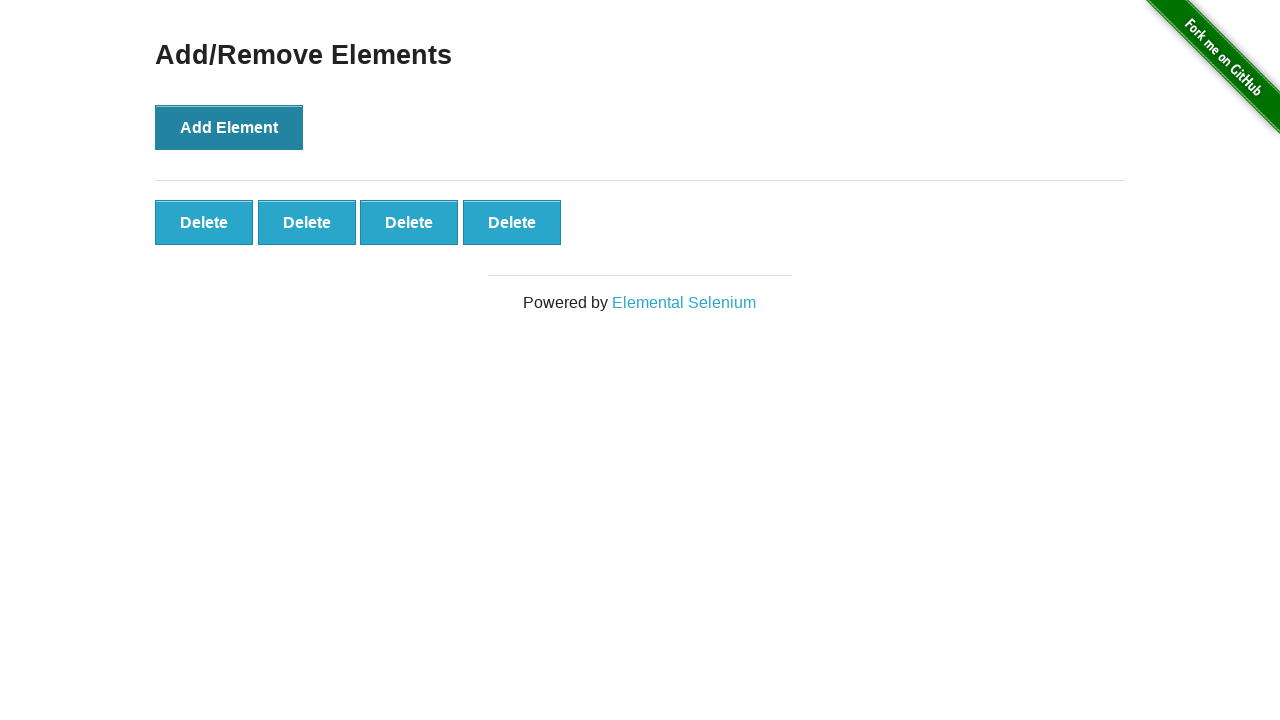

Clicked 'Add Element' button (click 5 of 5) at (229, 127) on button[onclick='addElement()']
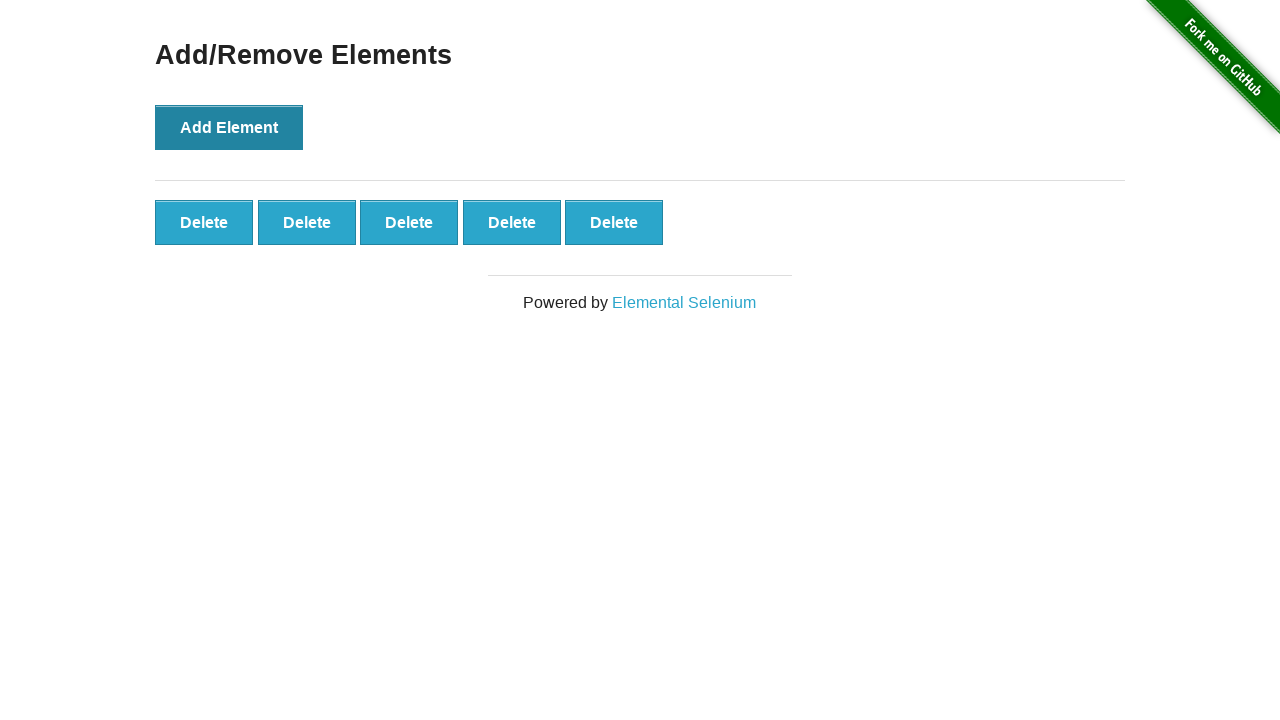

Waited for delete buttons to appear
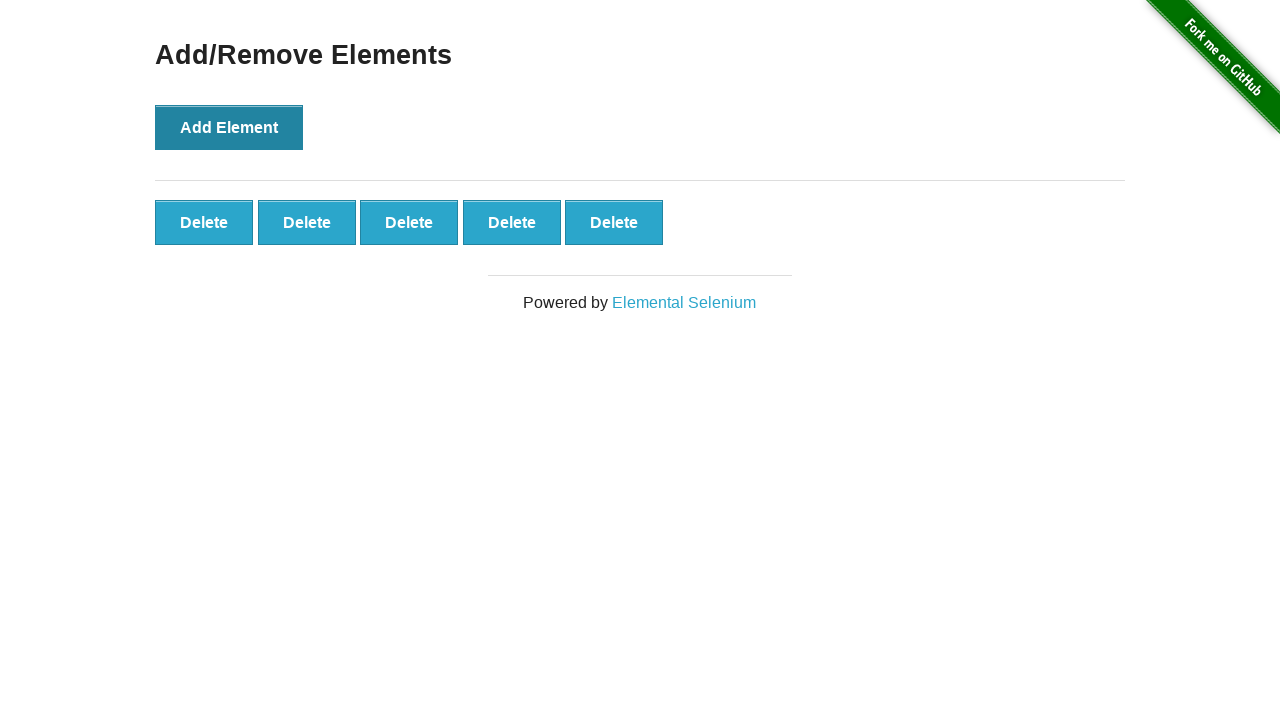

Verified that 5 delete buttons were successfully added
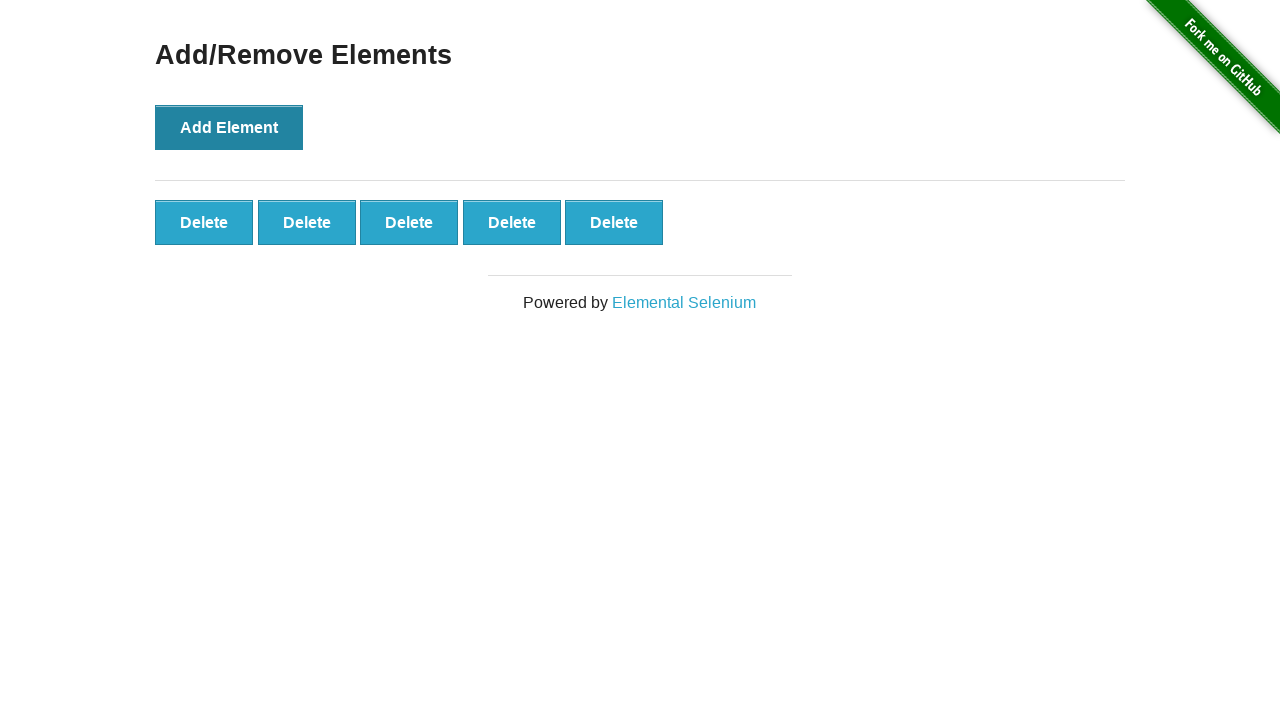

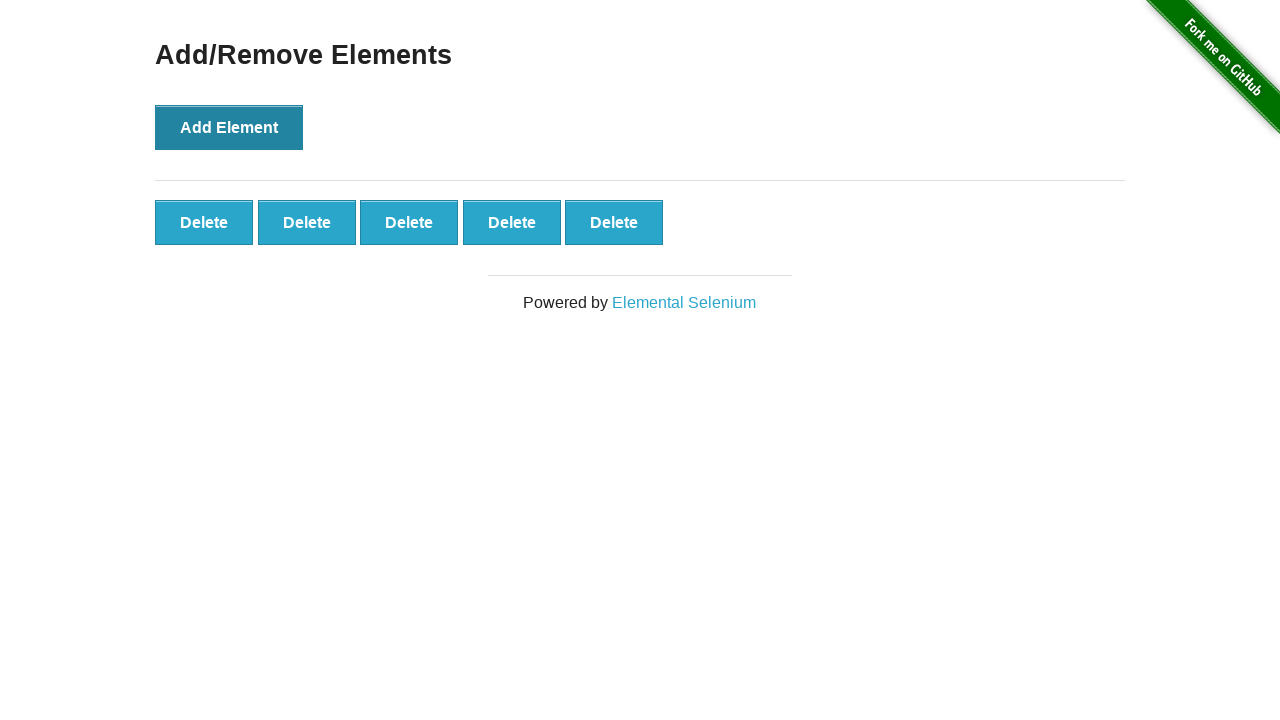